Navigates to selenium.dev website, clicks on the selenium-webdriver button, and verifies the documentation version displayed

Starting URL: https://www.selenium.dev

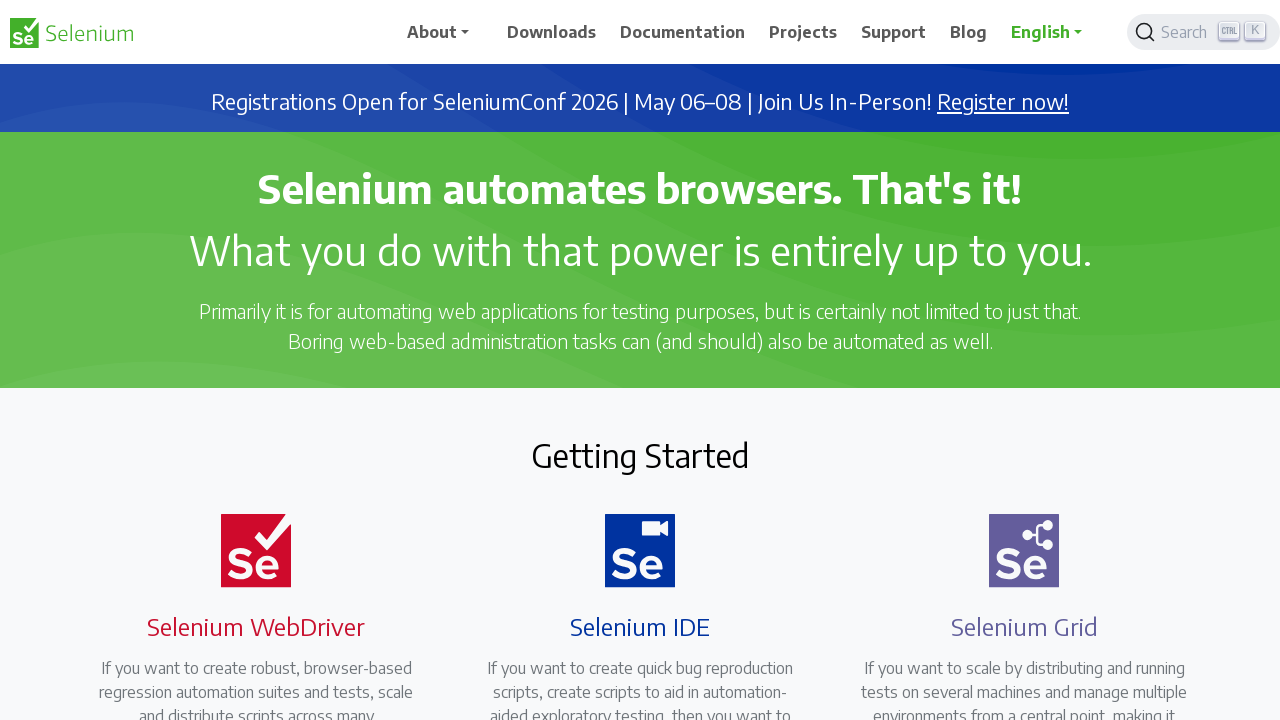

Clicked on selenium-webdriver button at (244, 360) on .selenium-button-container>.selenium-webdriver
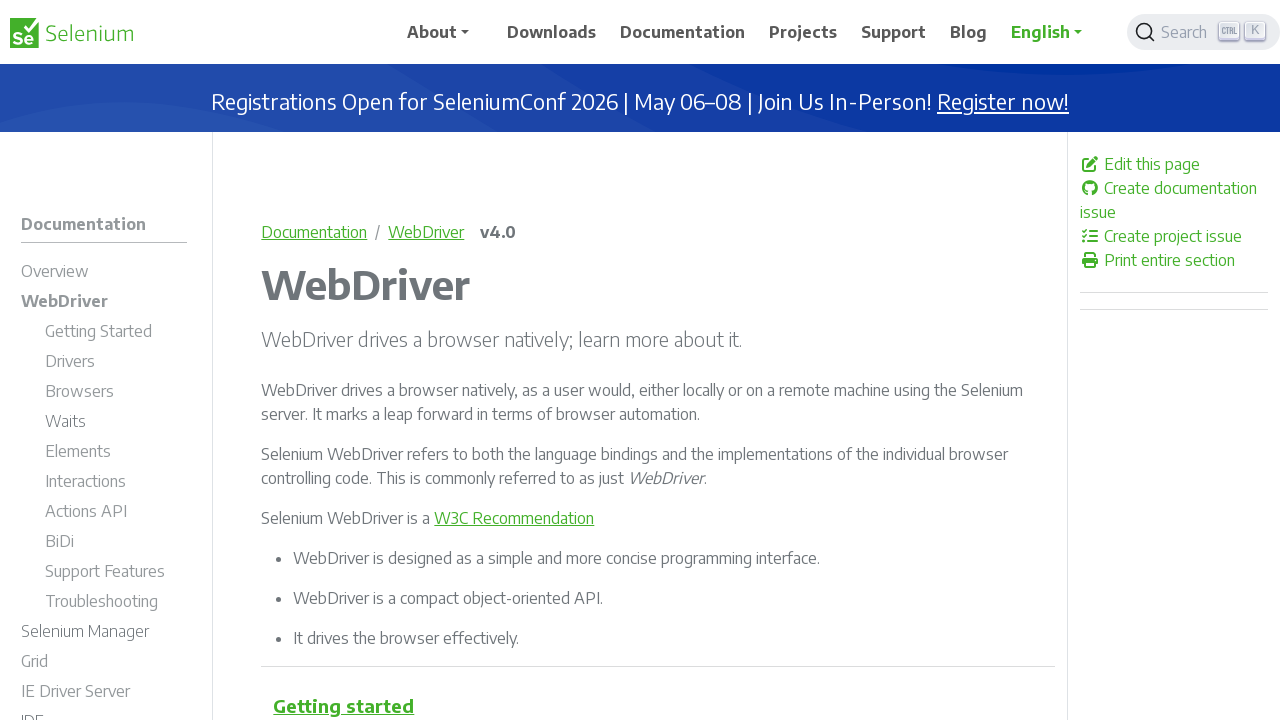

Documentation version element loaded
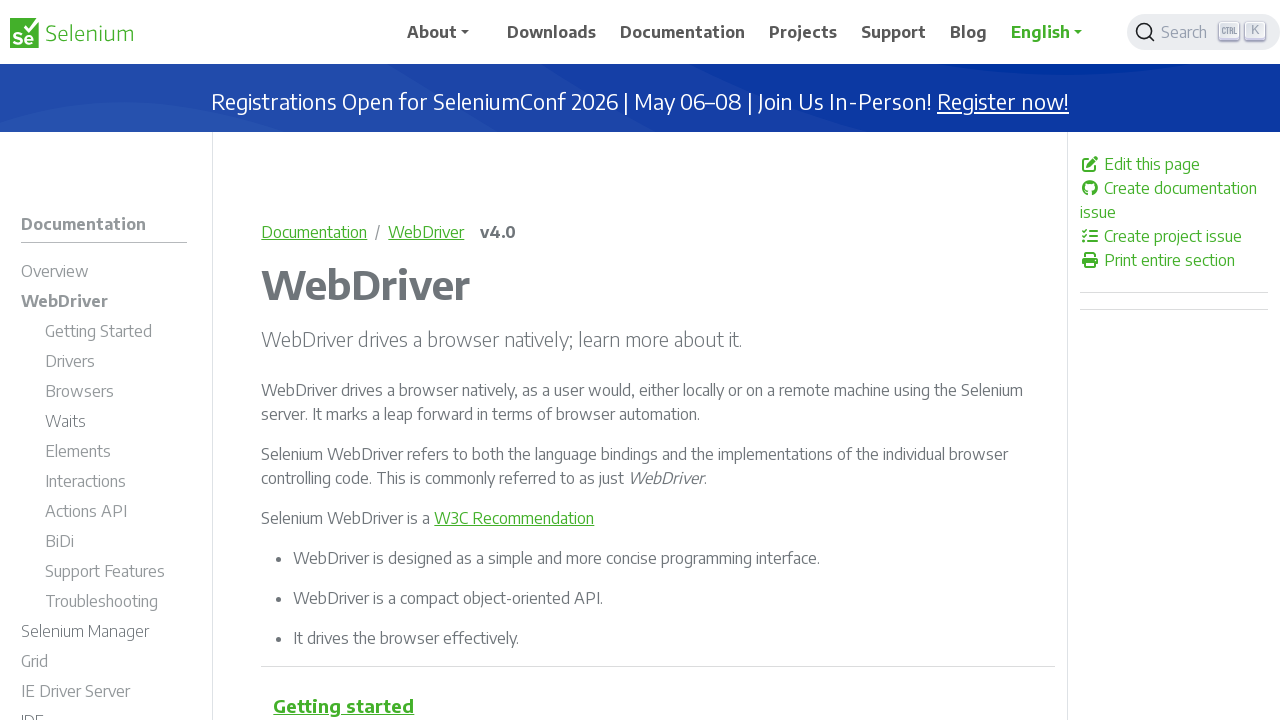

Retrieved version text from breadcrumb
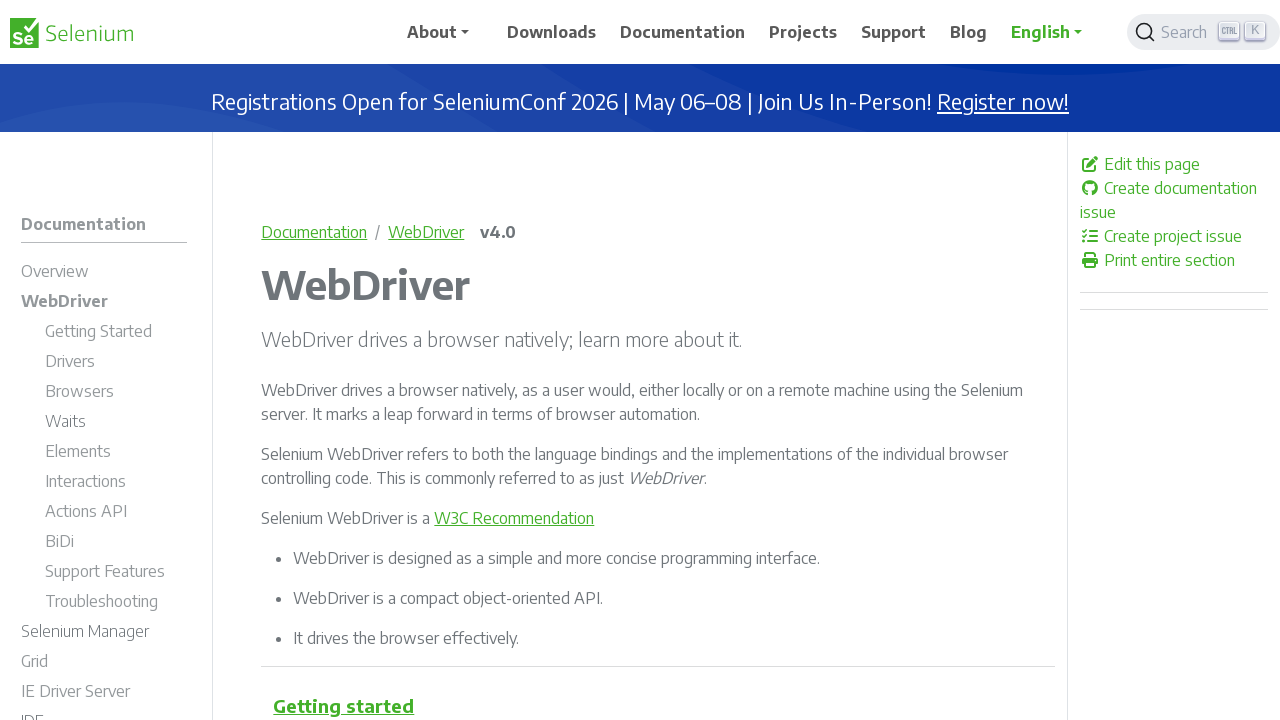

Verified version text contains '4'
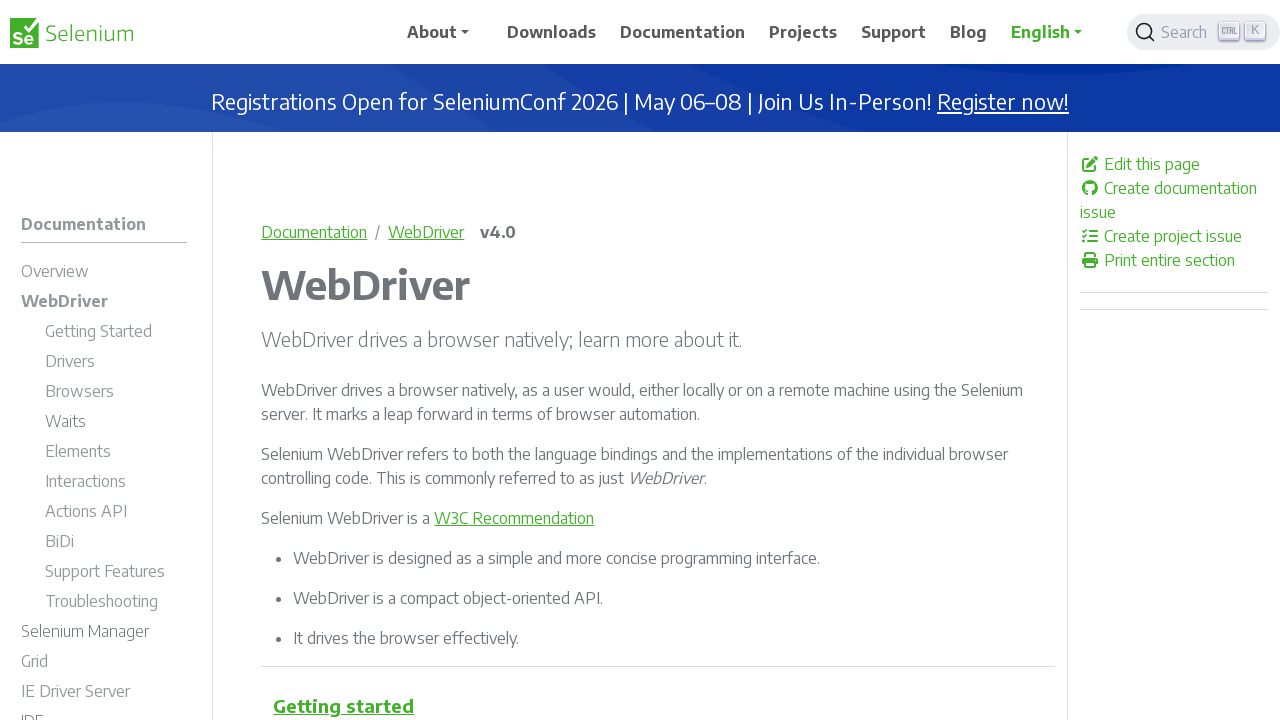

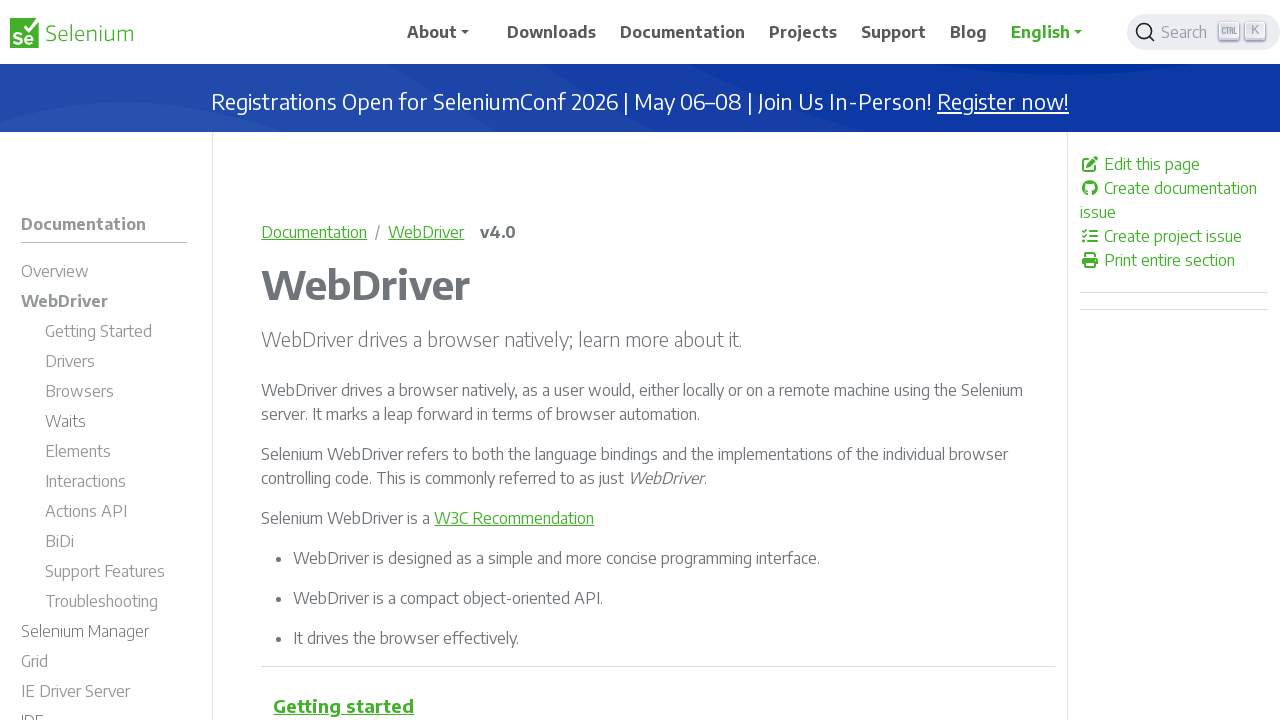